Tests drag and drop by offset functionality by dragging an element to specific coordinates within an iframe

Starting URL: https://jqueryui.com/droppable/

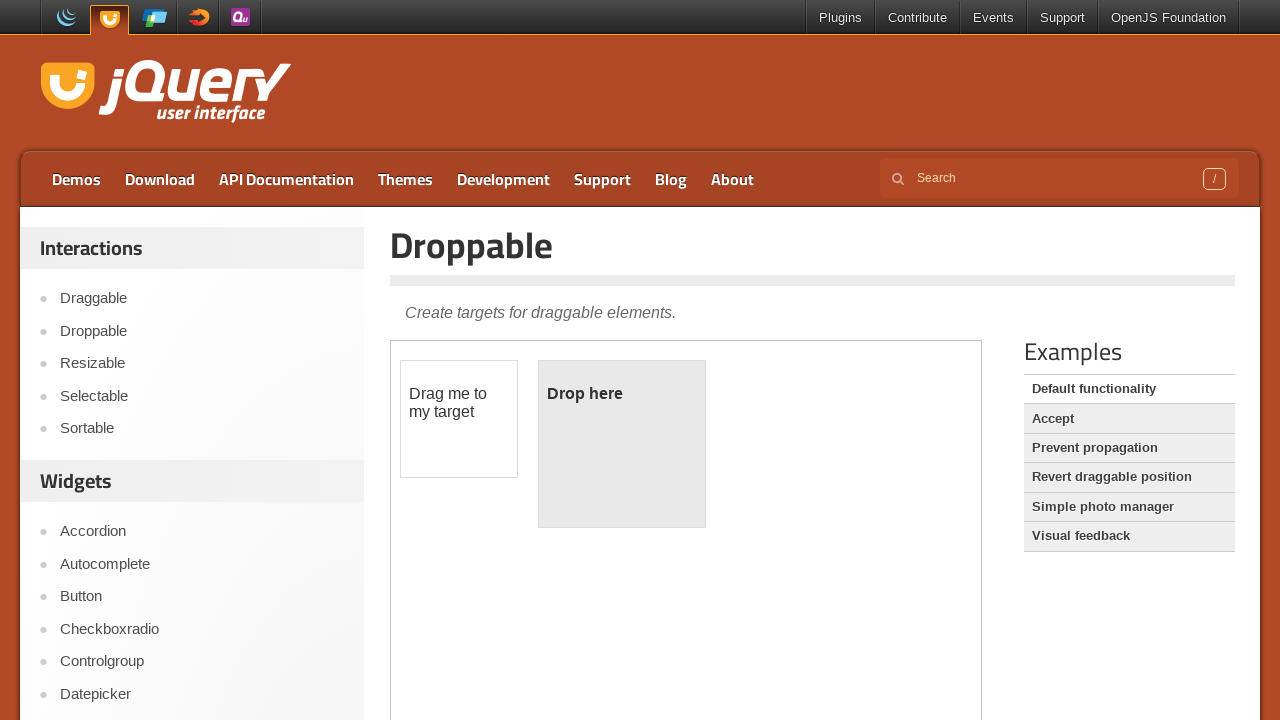

Located the demo iframe
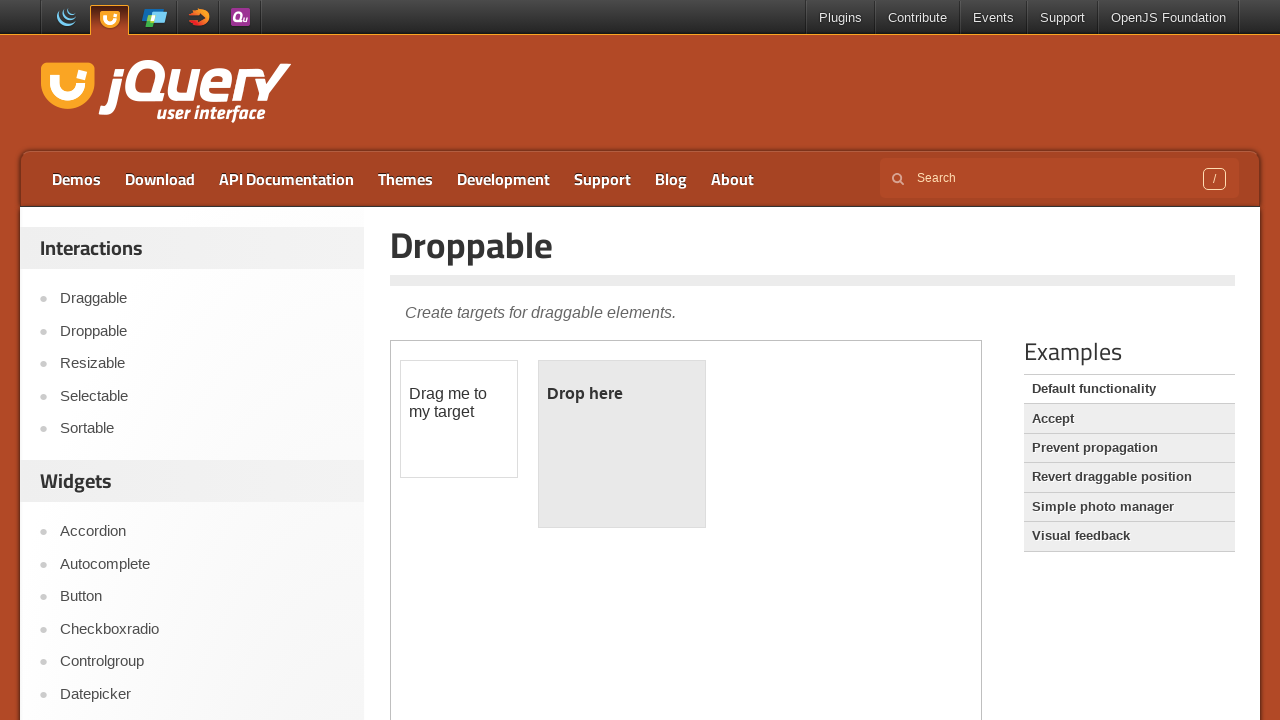

Located the draggable element
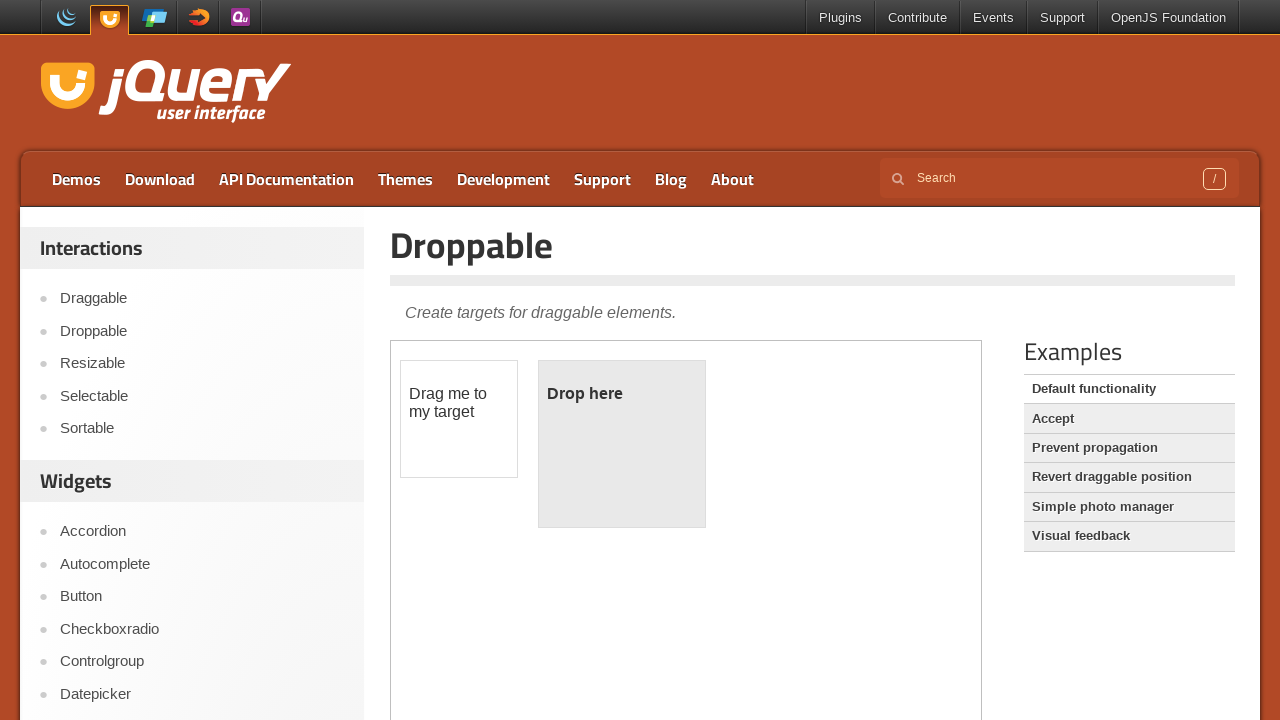

Located the droppable target element
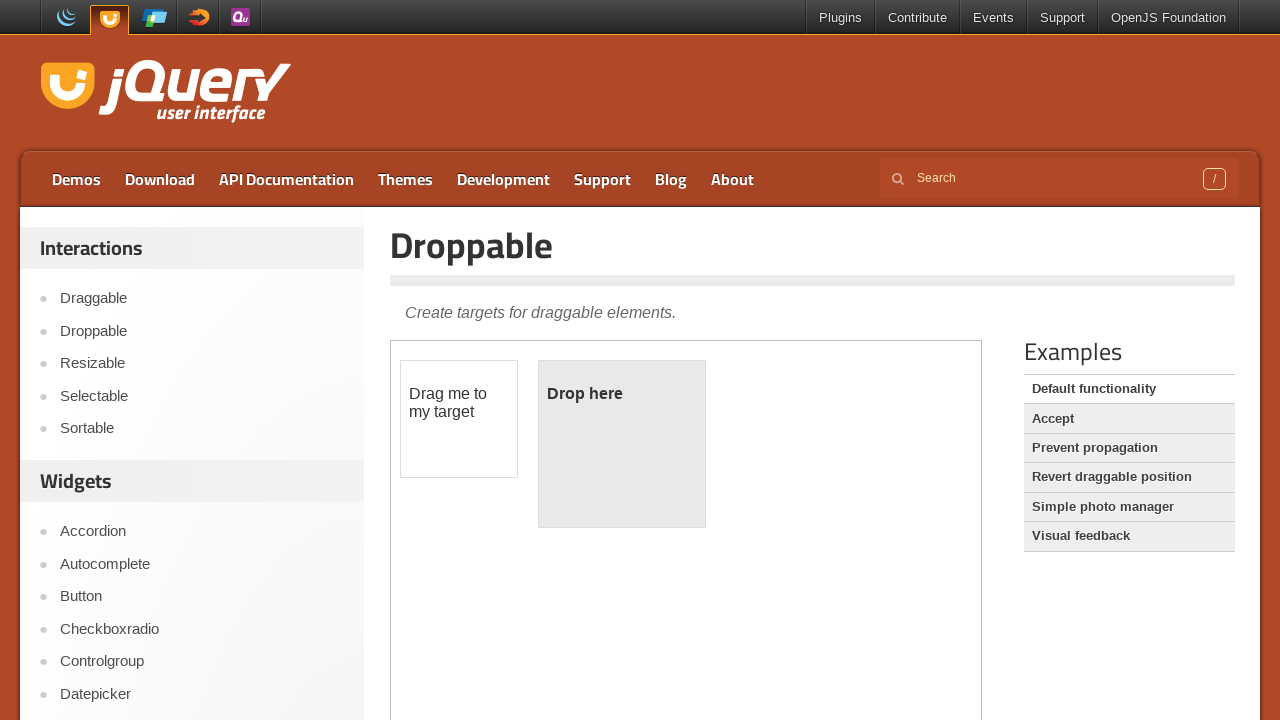

Dragged the draggable element onto the droppable target at (622, 444)
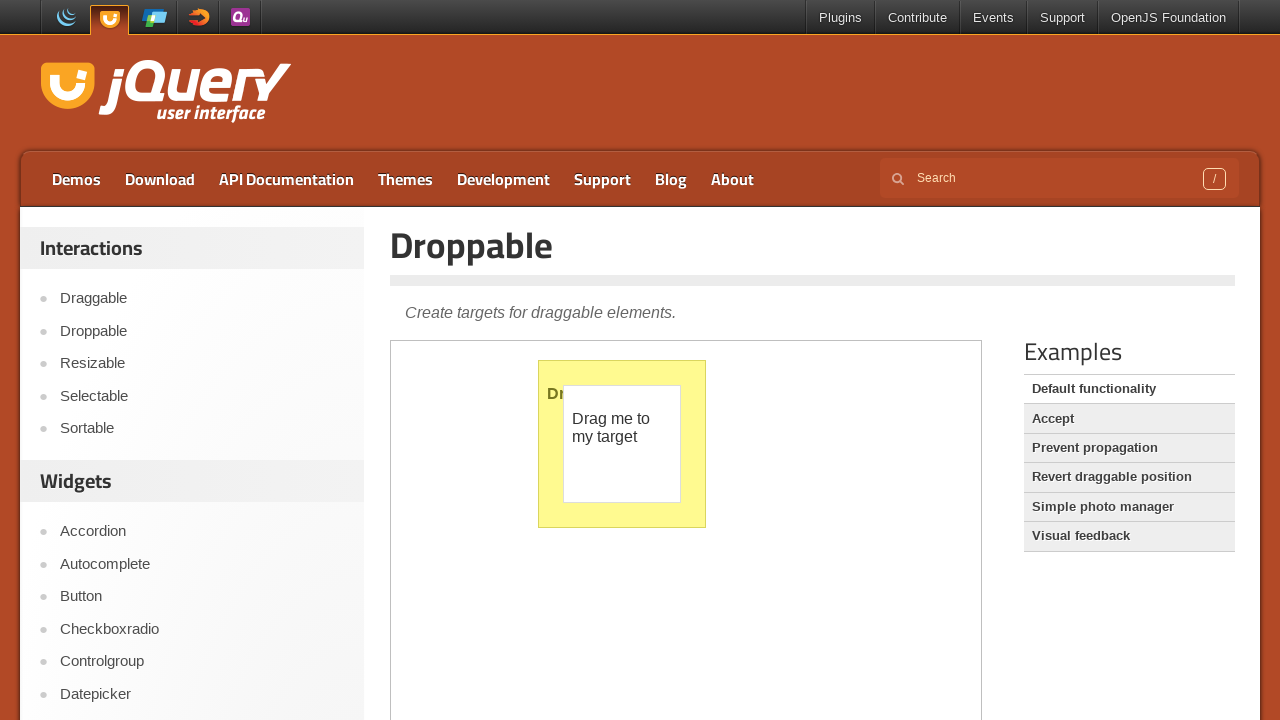

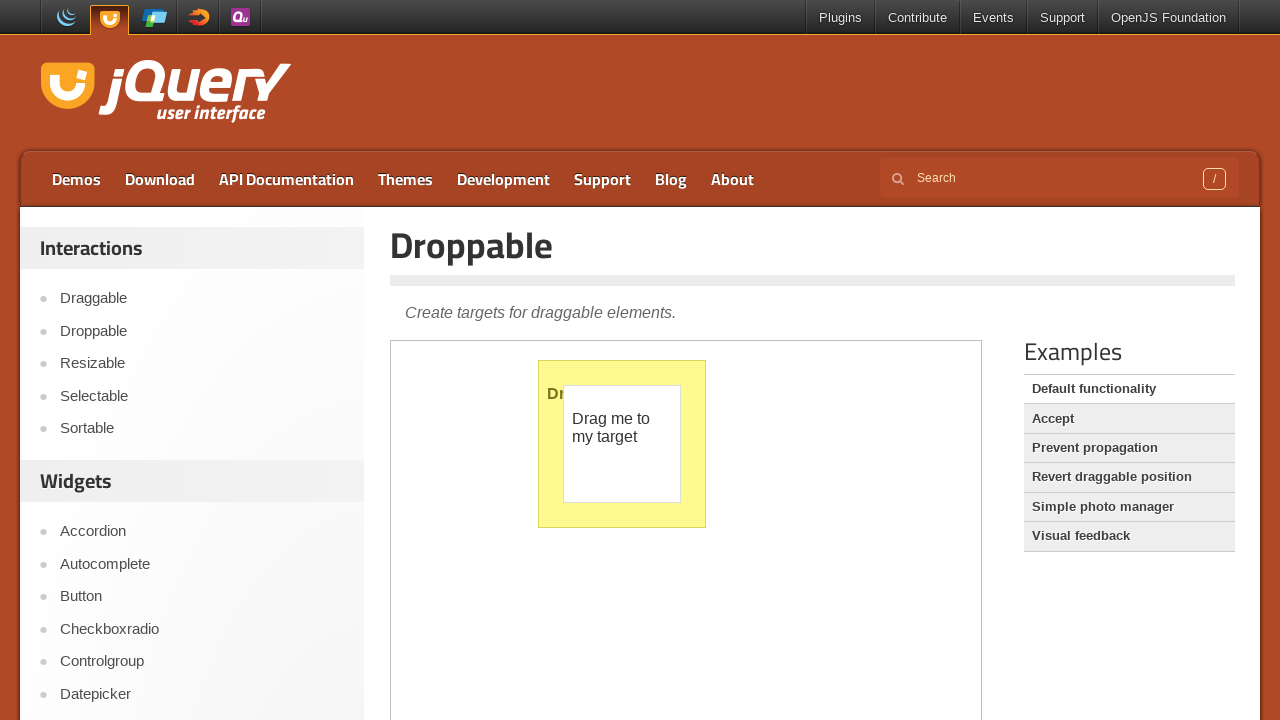